Navigates to a Tencent Cloud article page and executes JavaScript to retrieve performance metrics

Starting URL: https://cloud.tencent.com/developer/article/1406356

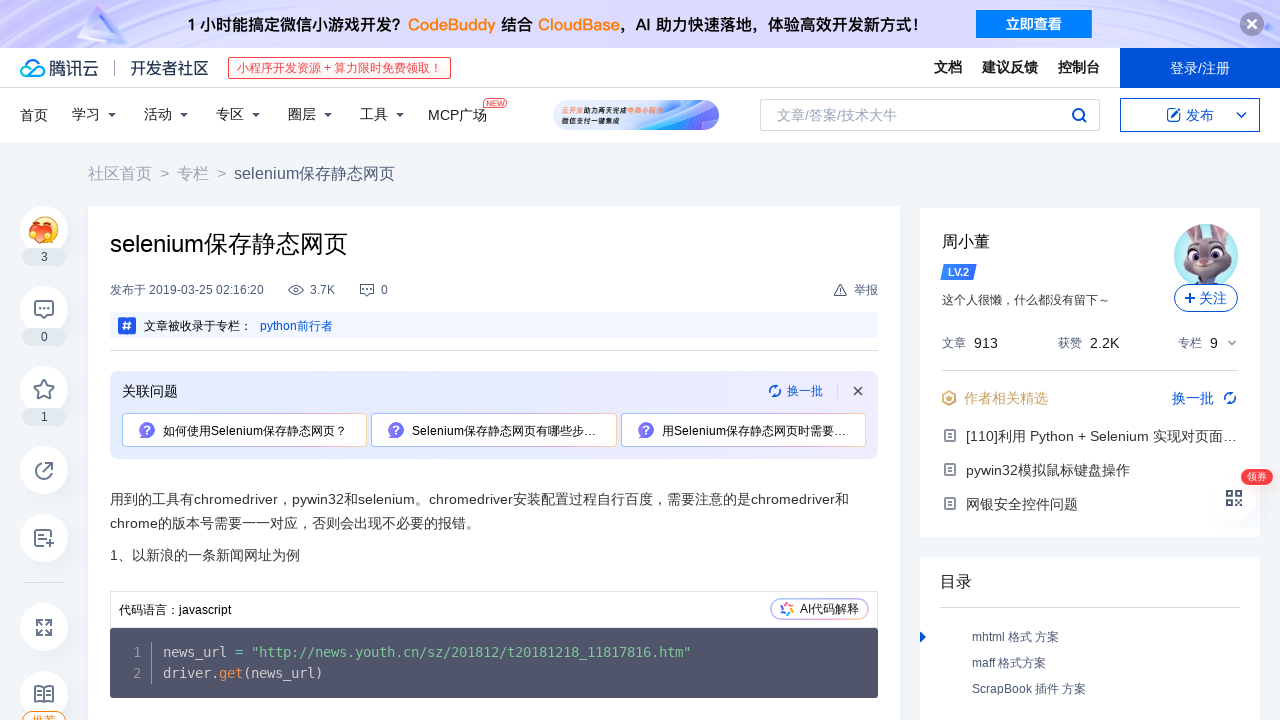

Navigated to Tencent Cloud article page
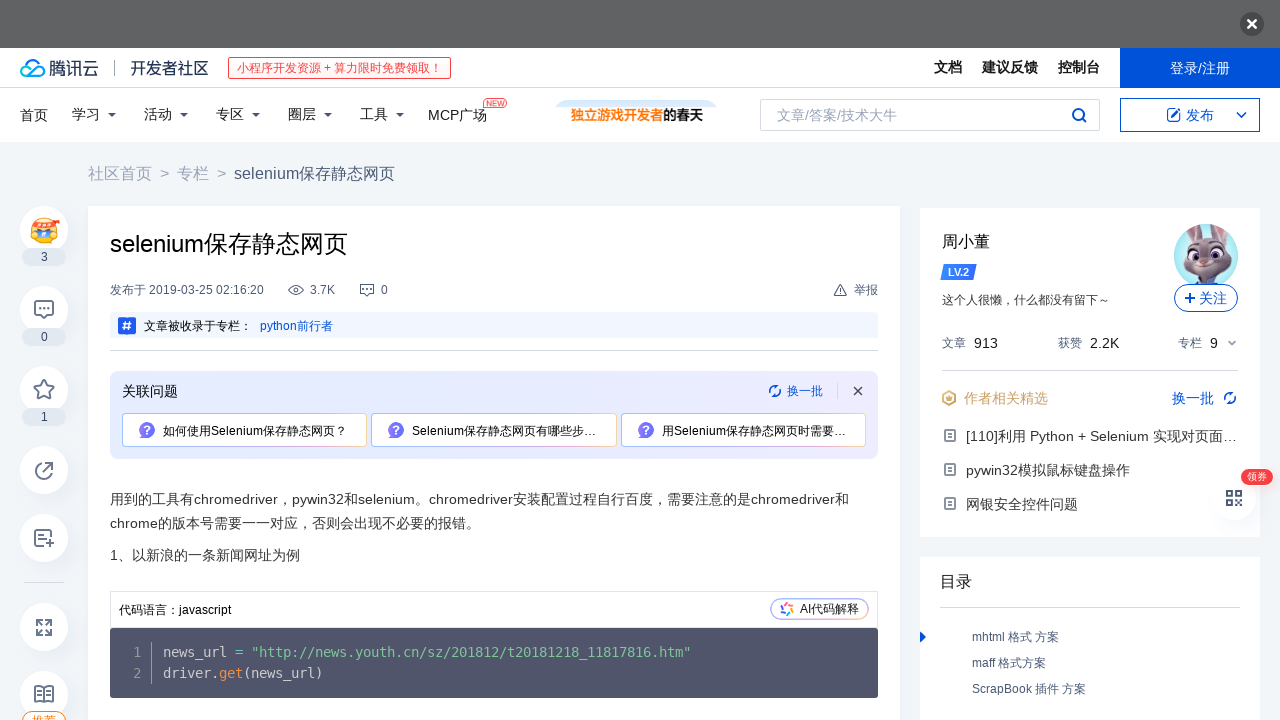

Retrieved performance metrics using JavaScript
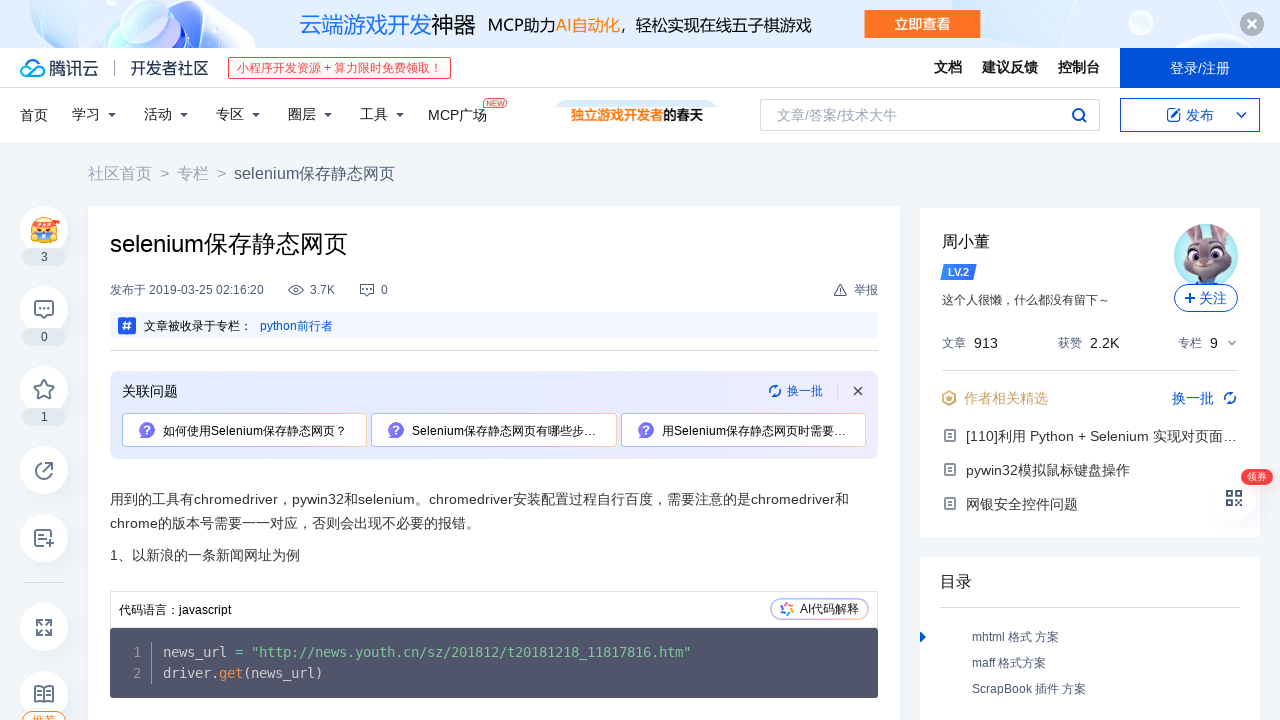

Printed all performance resource entries
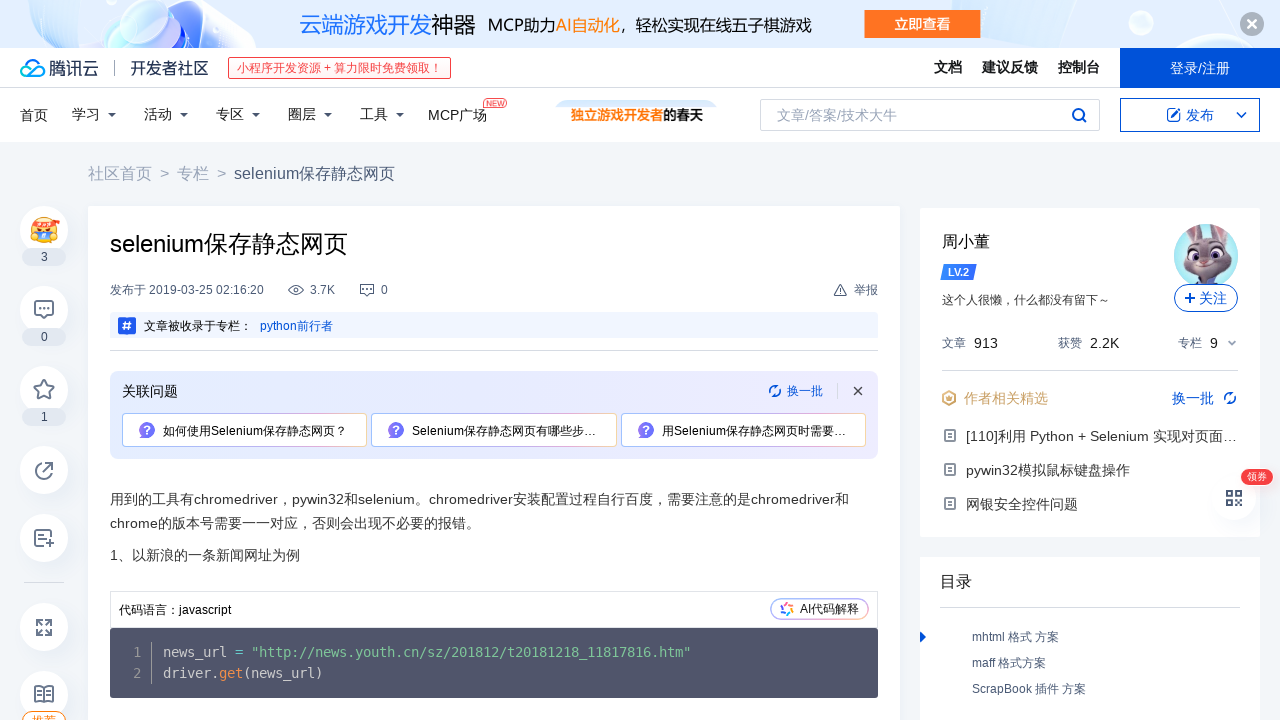

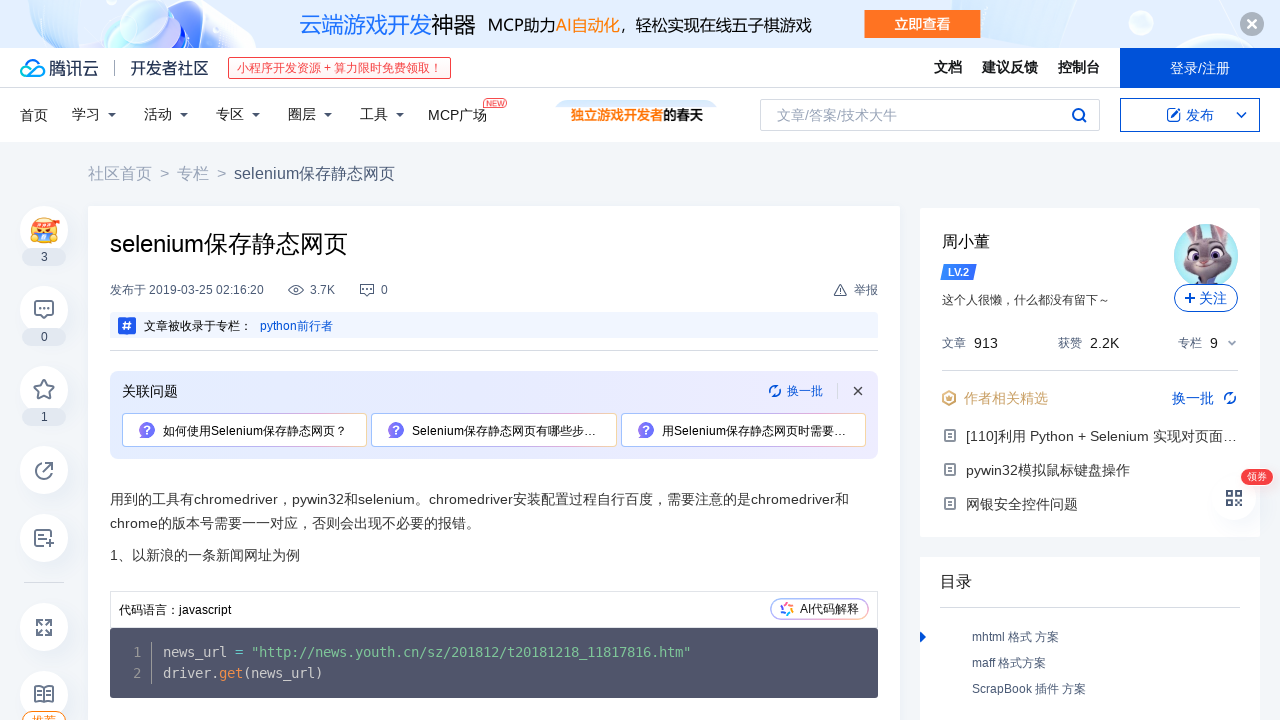